Tests tab switching by opening a new tab and switching between the original and new tab

Starting URL: https://rahulshettyacademy.com/AutomationPractice/

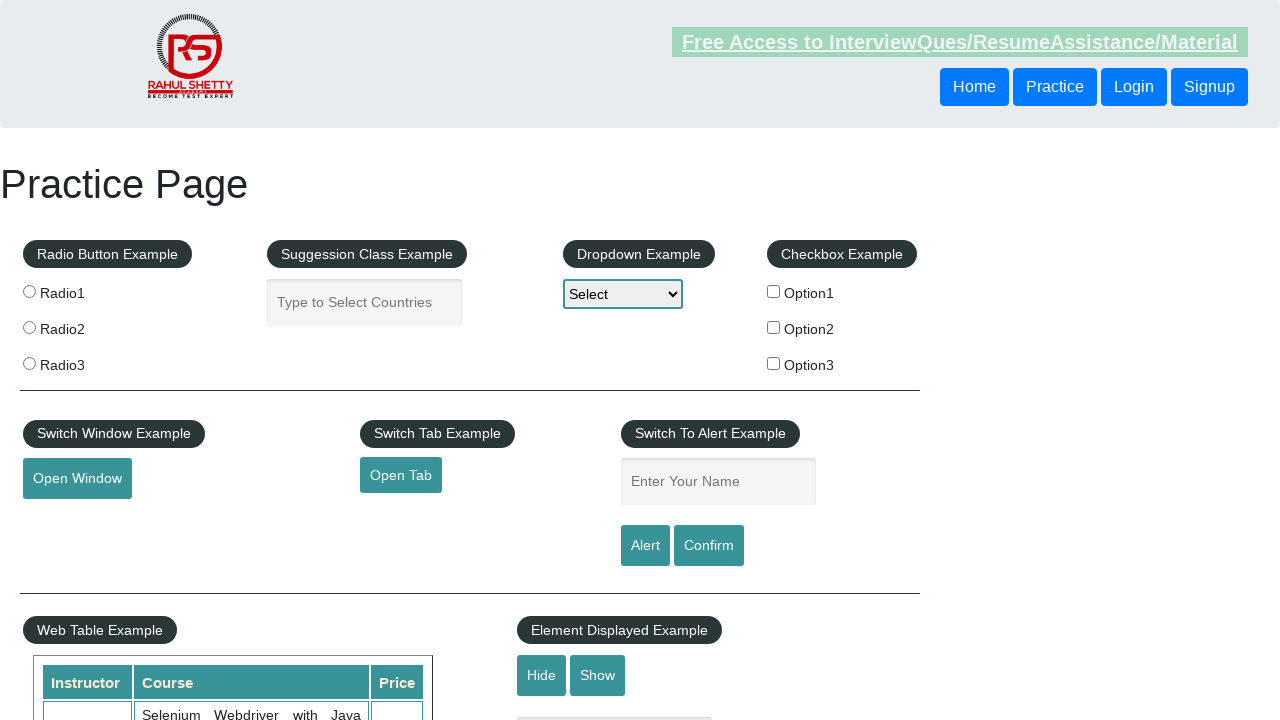

Clicked link to open new tab at (401, 475) on a#opentab
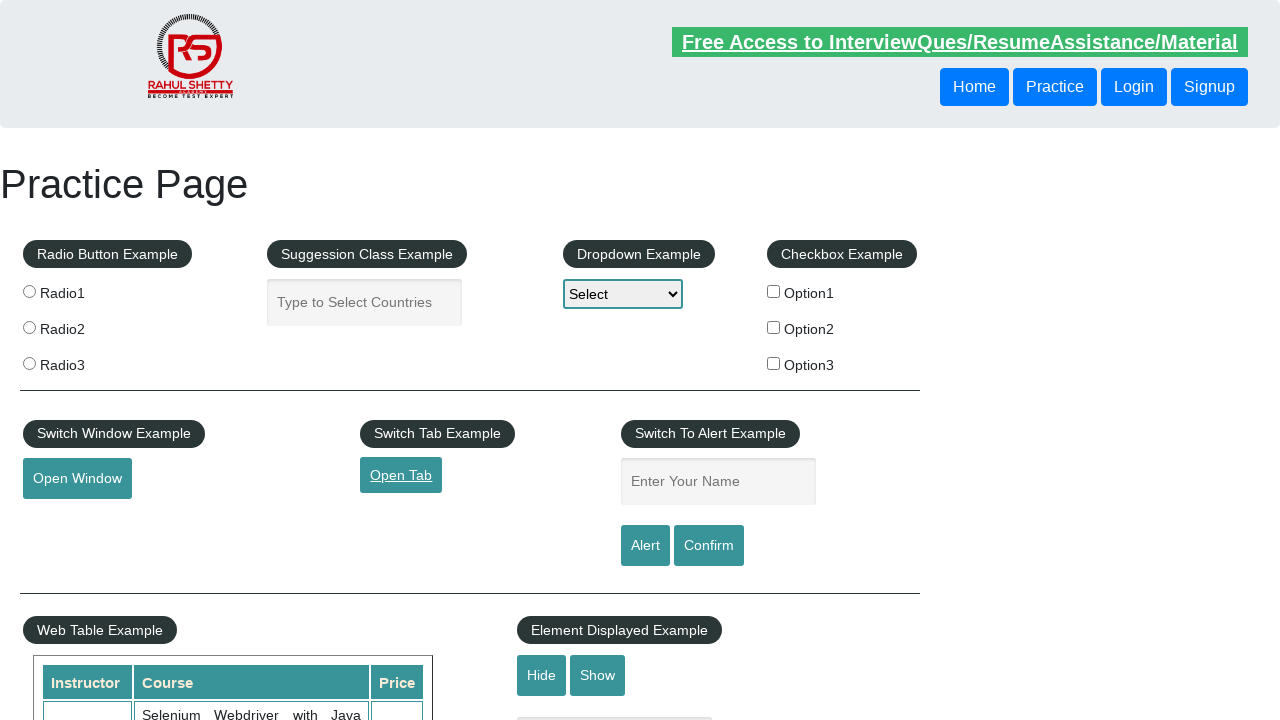

New tab page object retrieved
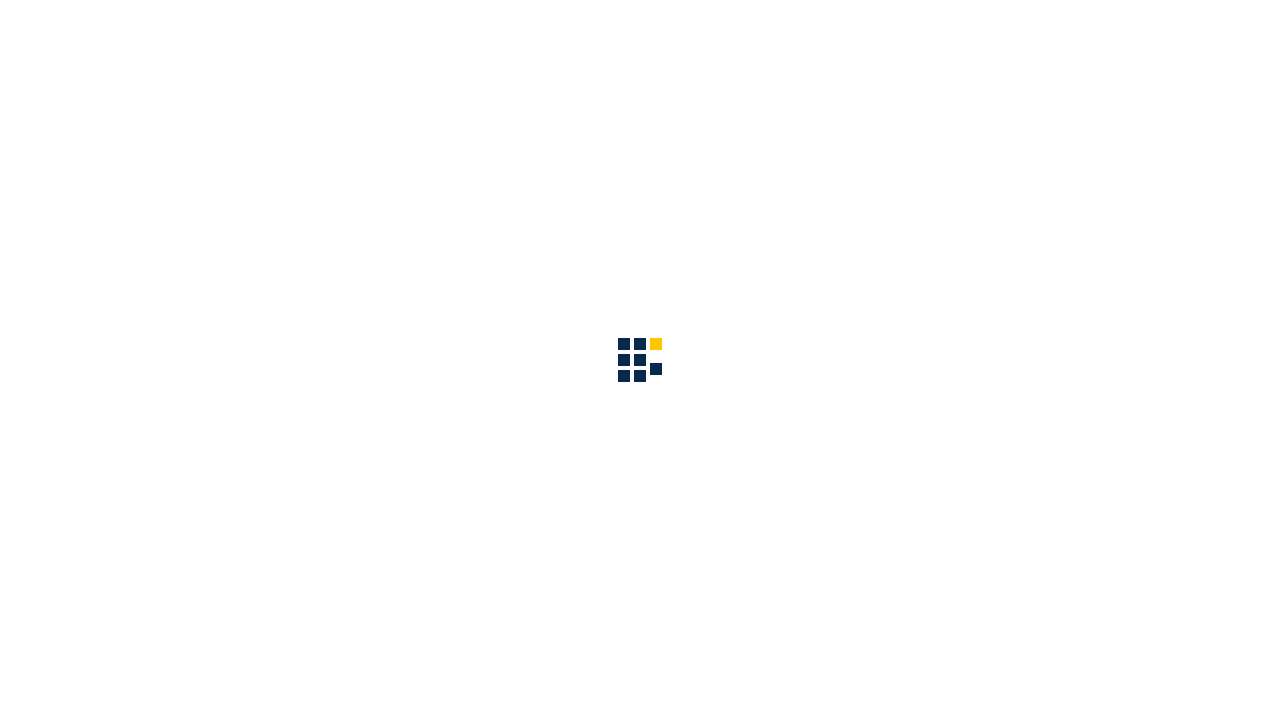

New tab page loaded completely
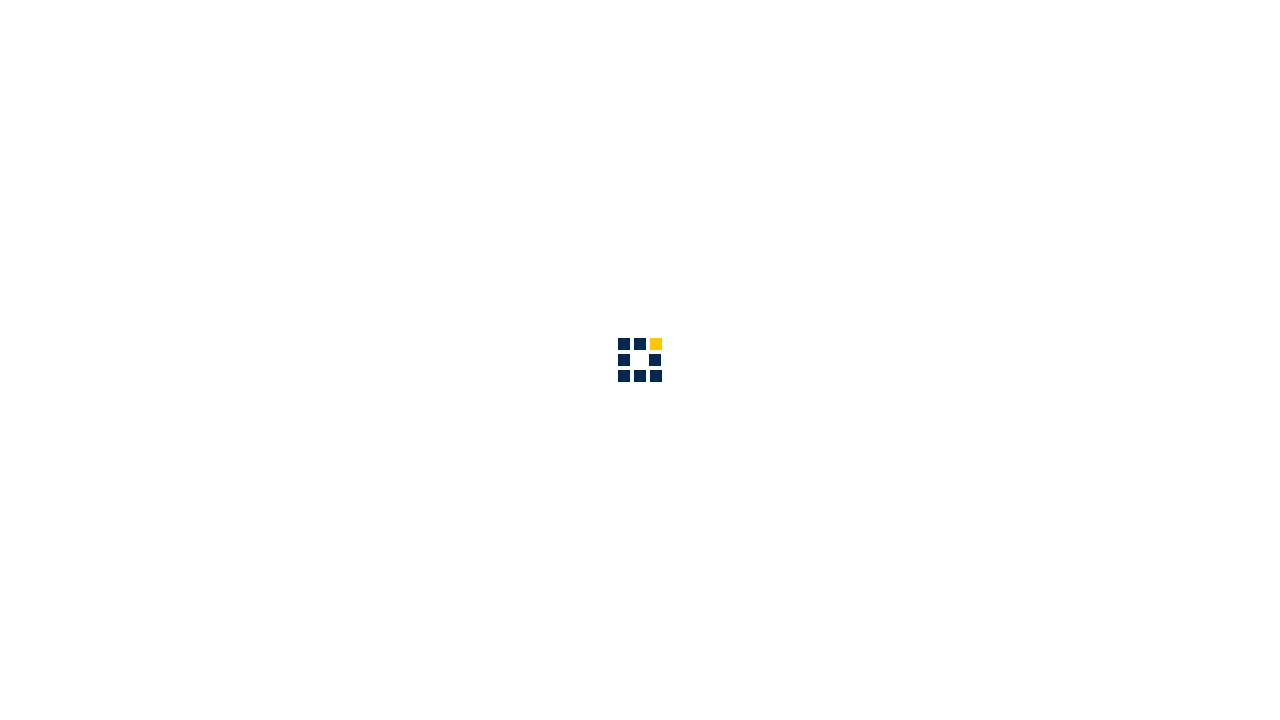

Printed new tab URL: https://www.qaclickacademy.com/
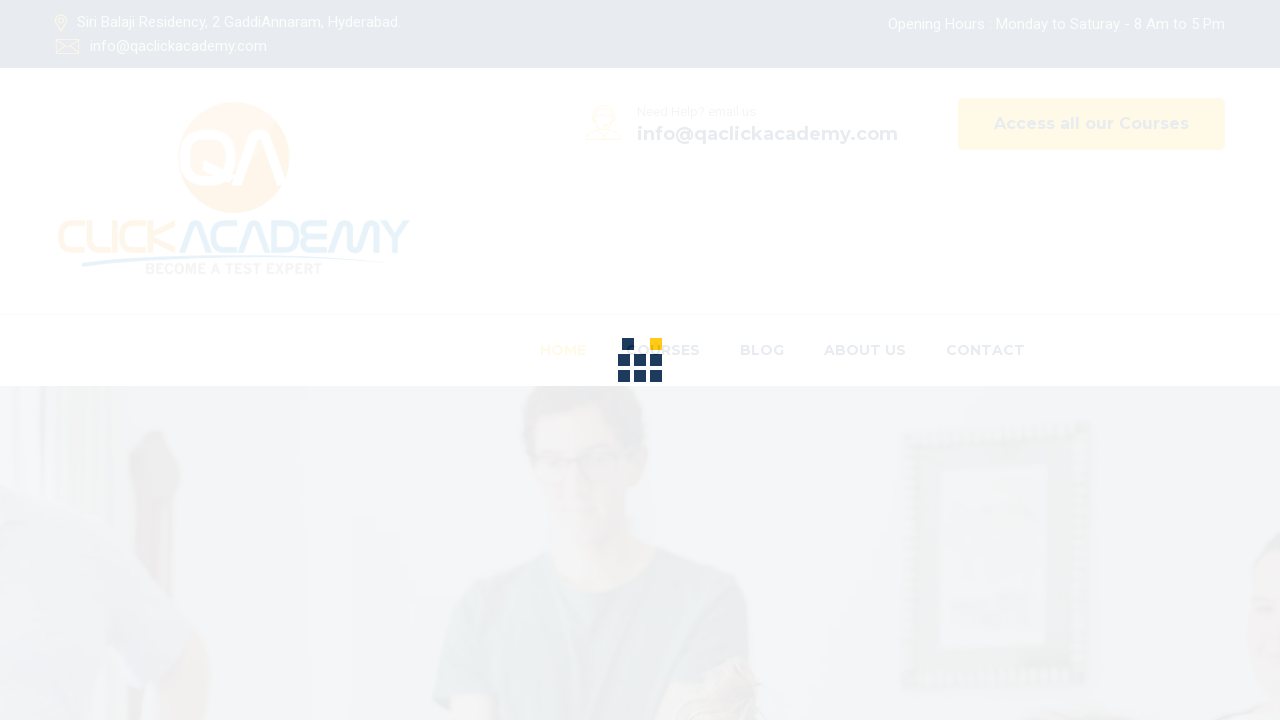

Printed new tab title: QAClick Academy - A Testing Academy to Learn, Earn and Shine
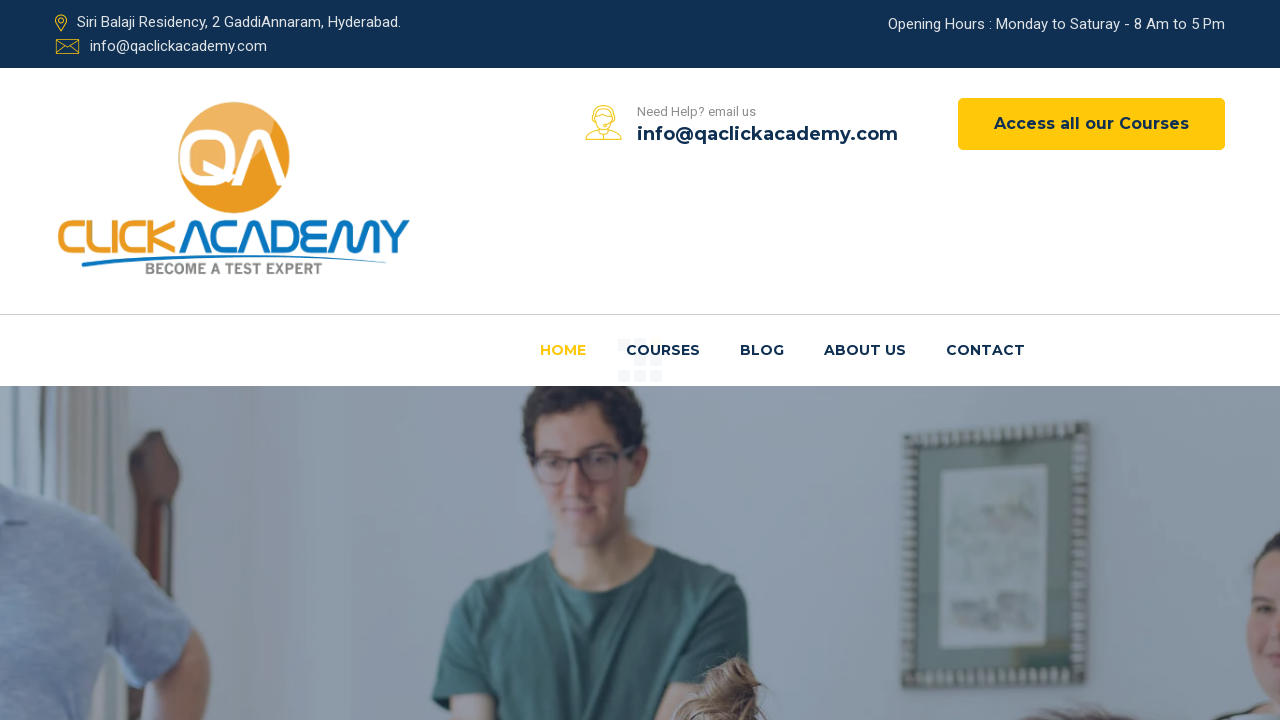

Printed original tab URL: https://rahulshettyacademy.com/AutomationPractice/
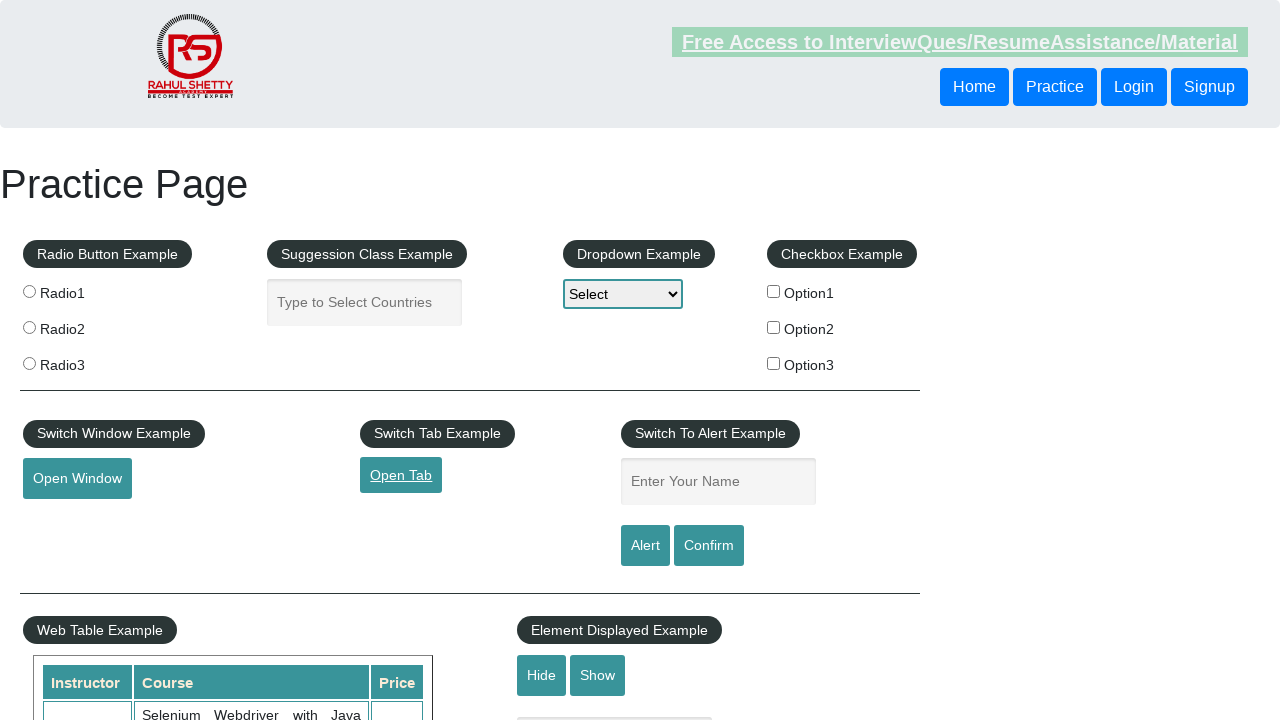

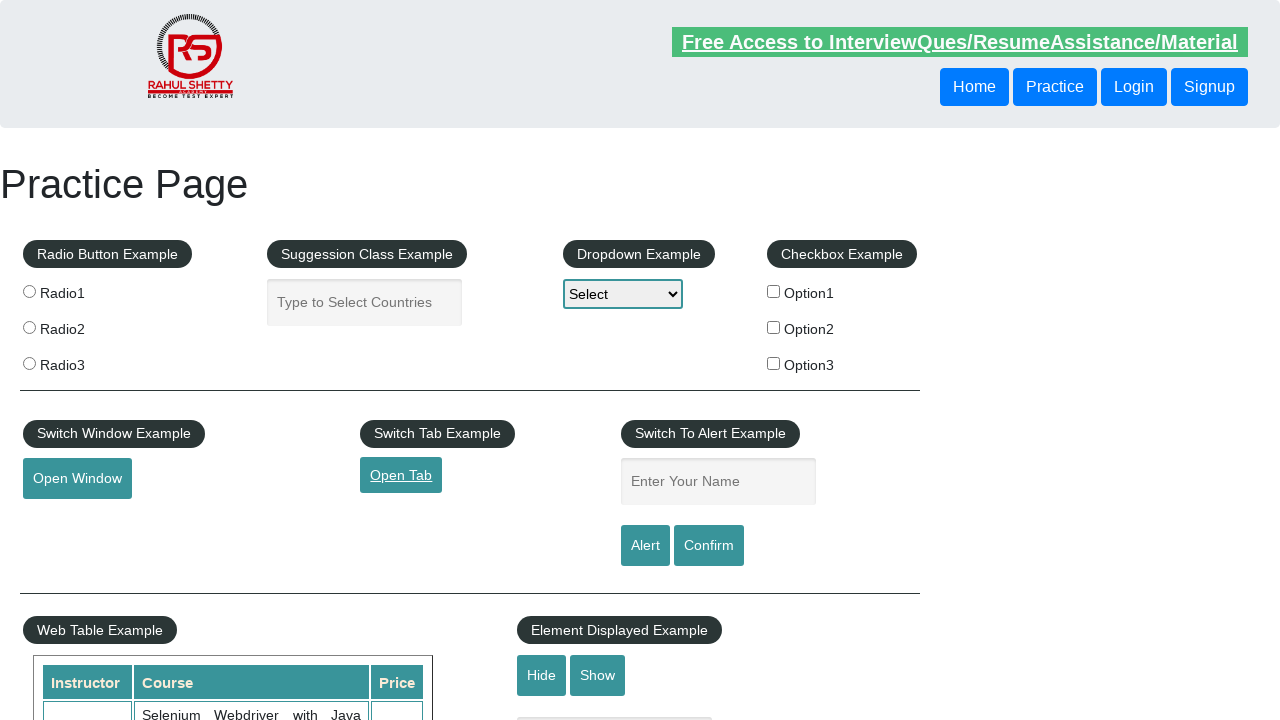